Opens the Demoblaze store website and validates that the page title is "STORE"

Starting URL: https://www.demoblaze.com/

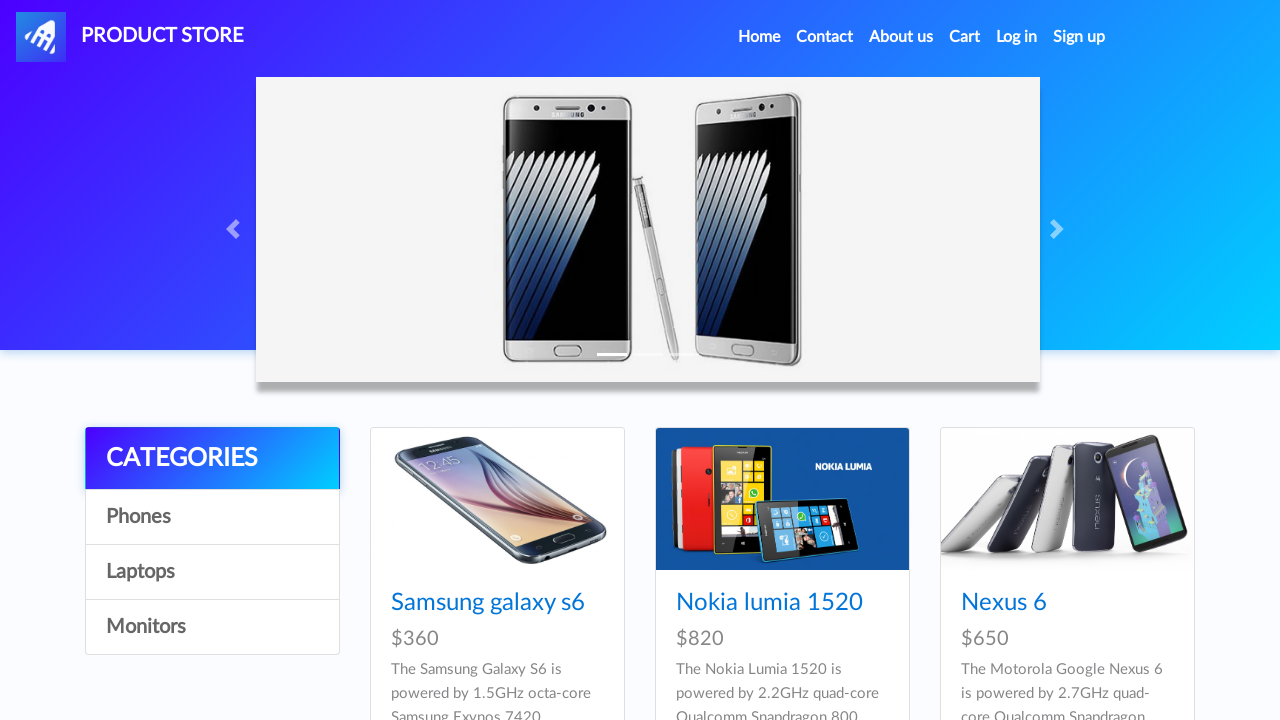

Navigated to Demoblaze store website
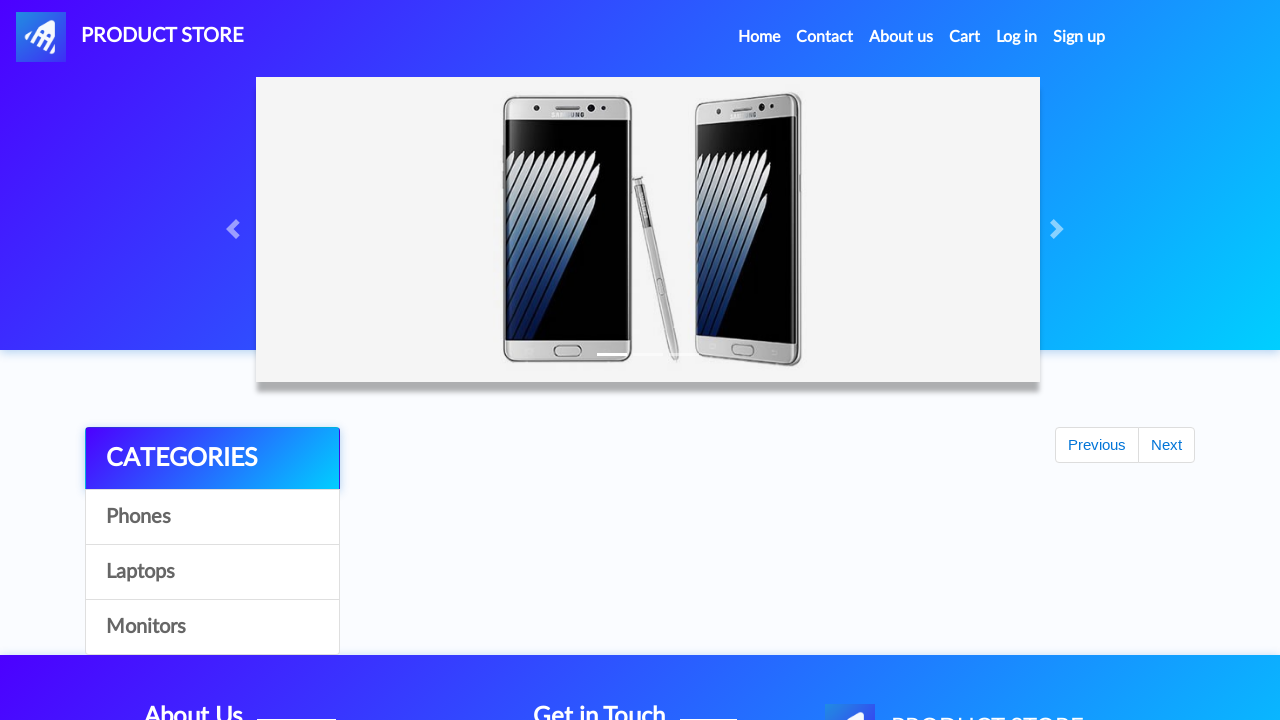

Validated page title is 'STORE'
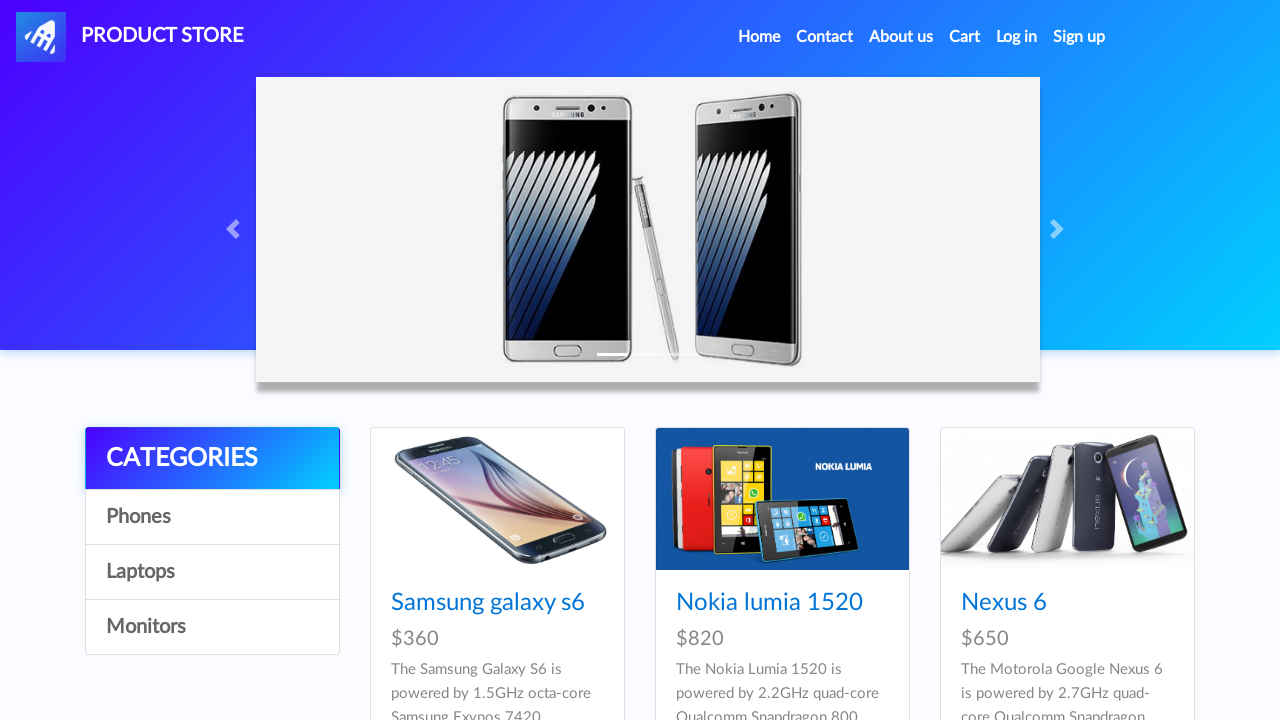

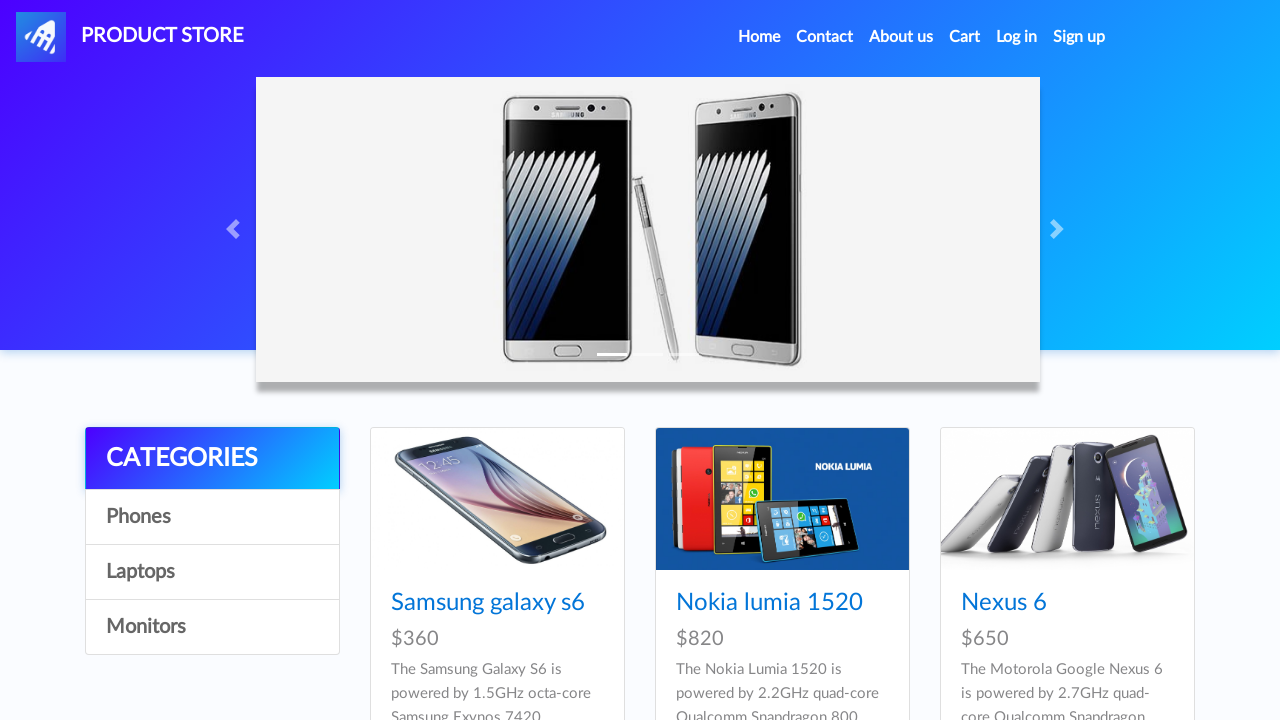